Tests drag and drop functionality by dragging an element and dropping it onto a target element using the dragAndDrop method

Starting URL: https://jqueryui.com/droppable/

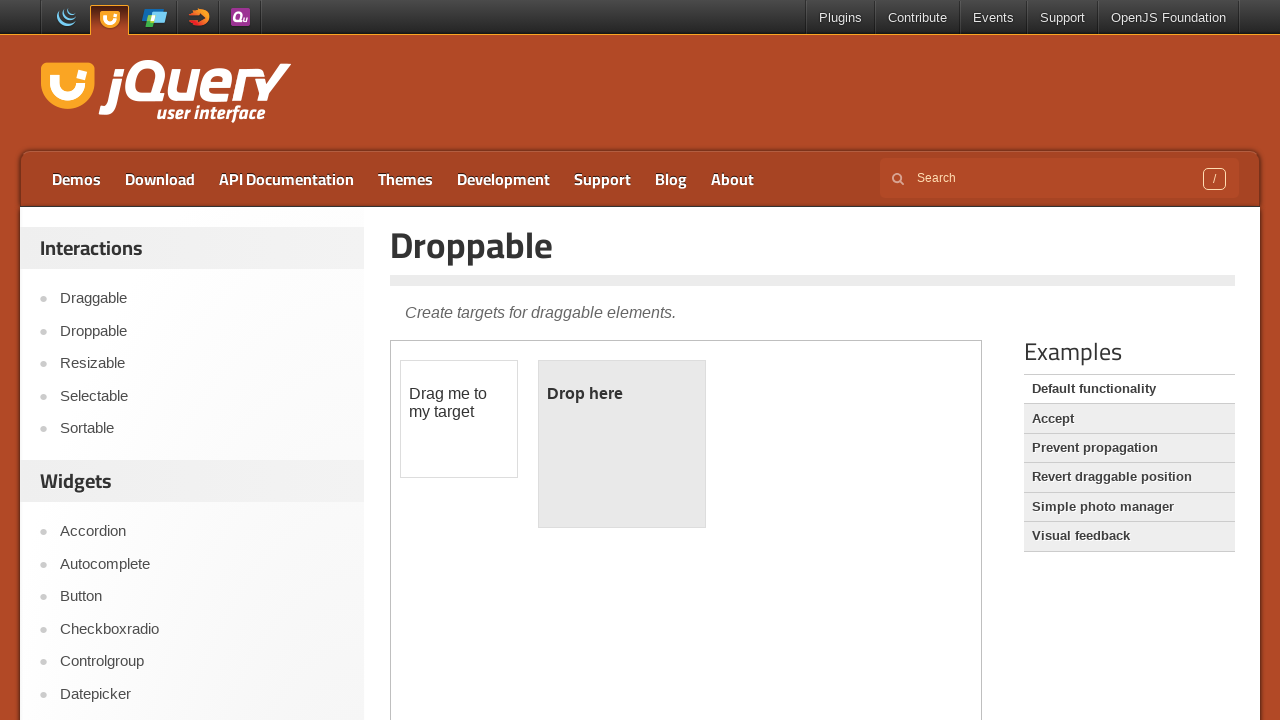

Waited for draggable element to load in iframe
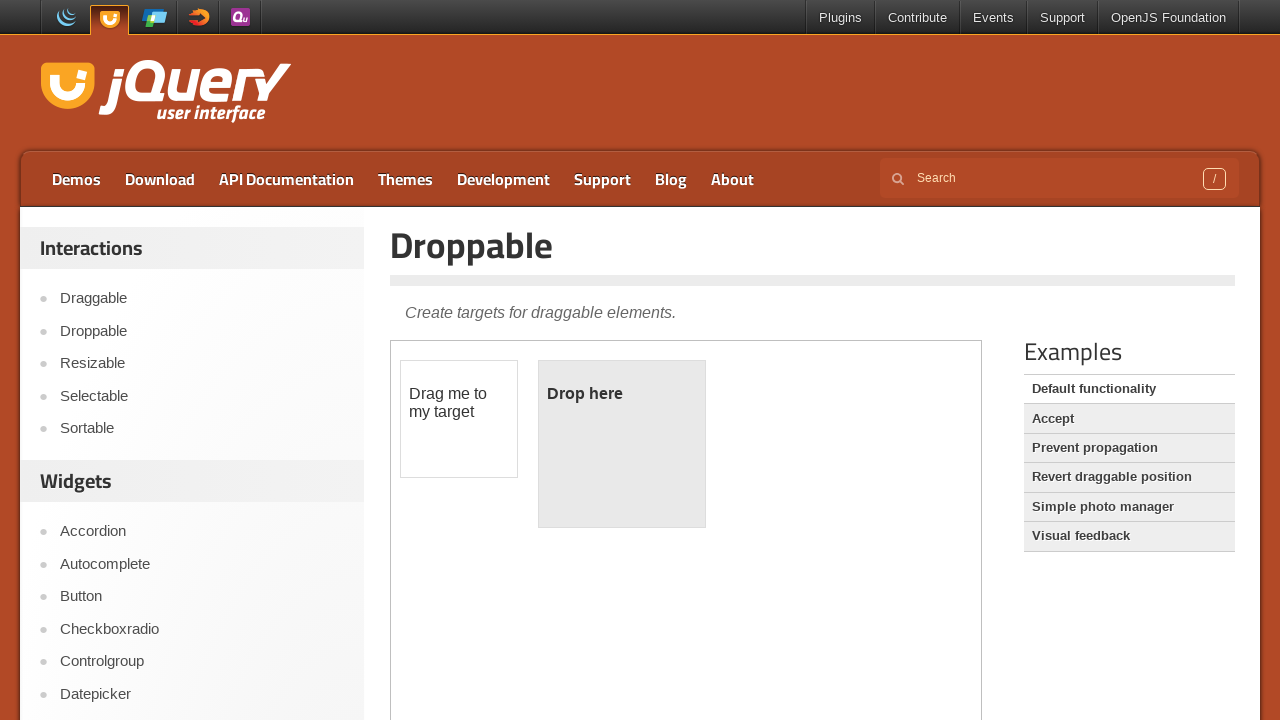

Located iframe containing drag and drop demo
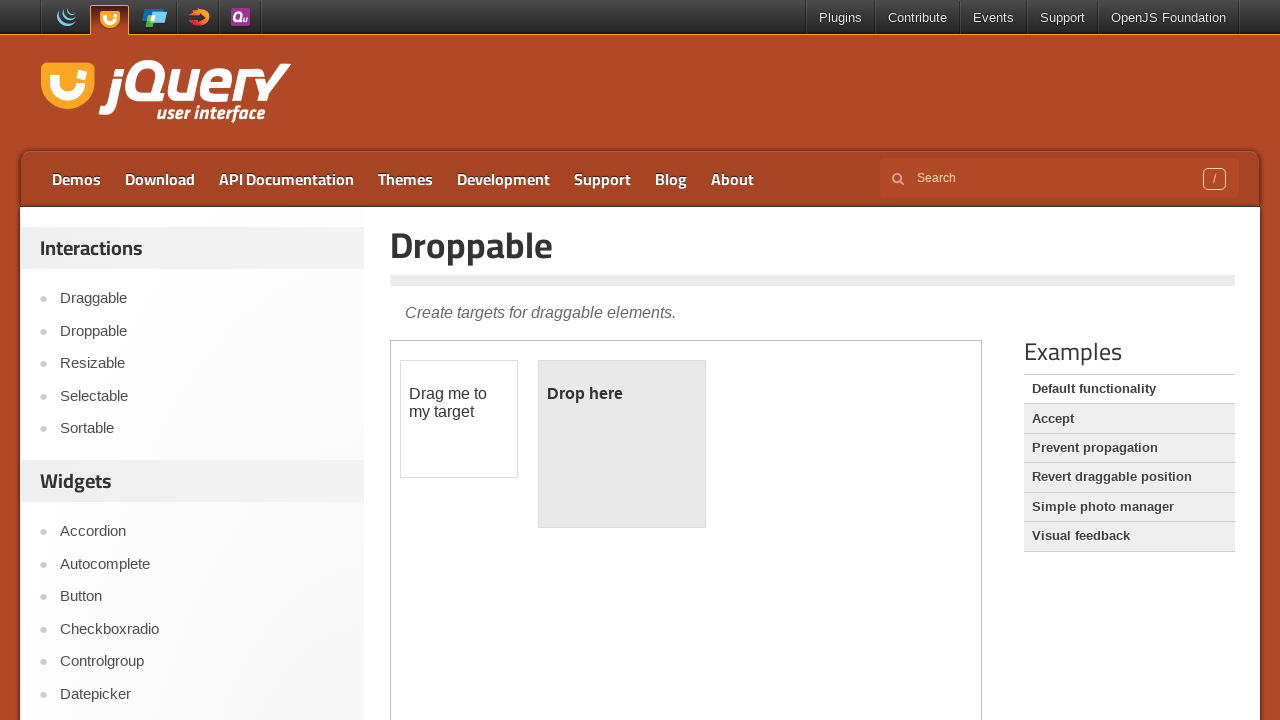

Located draggable element
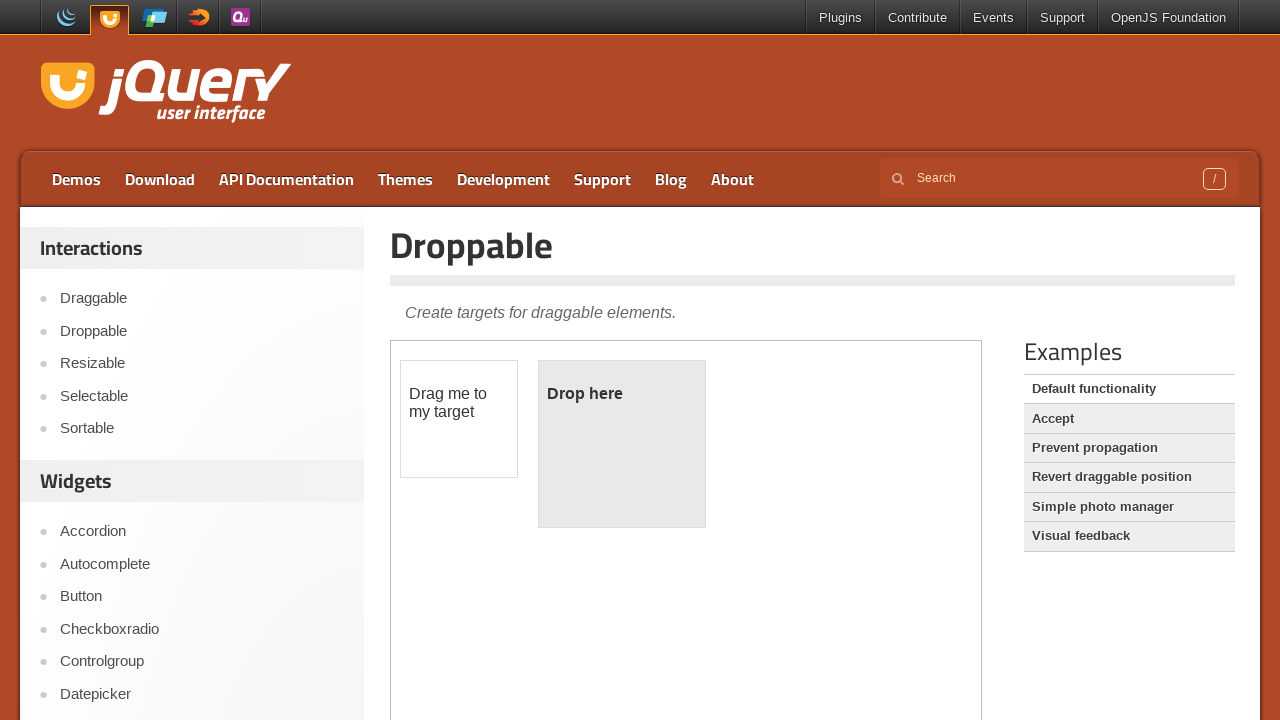

Located droppable target element
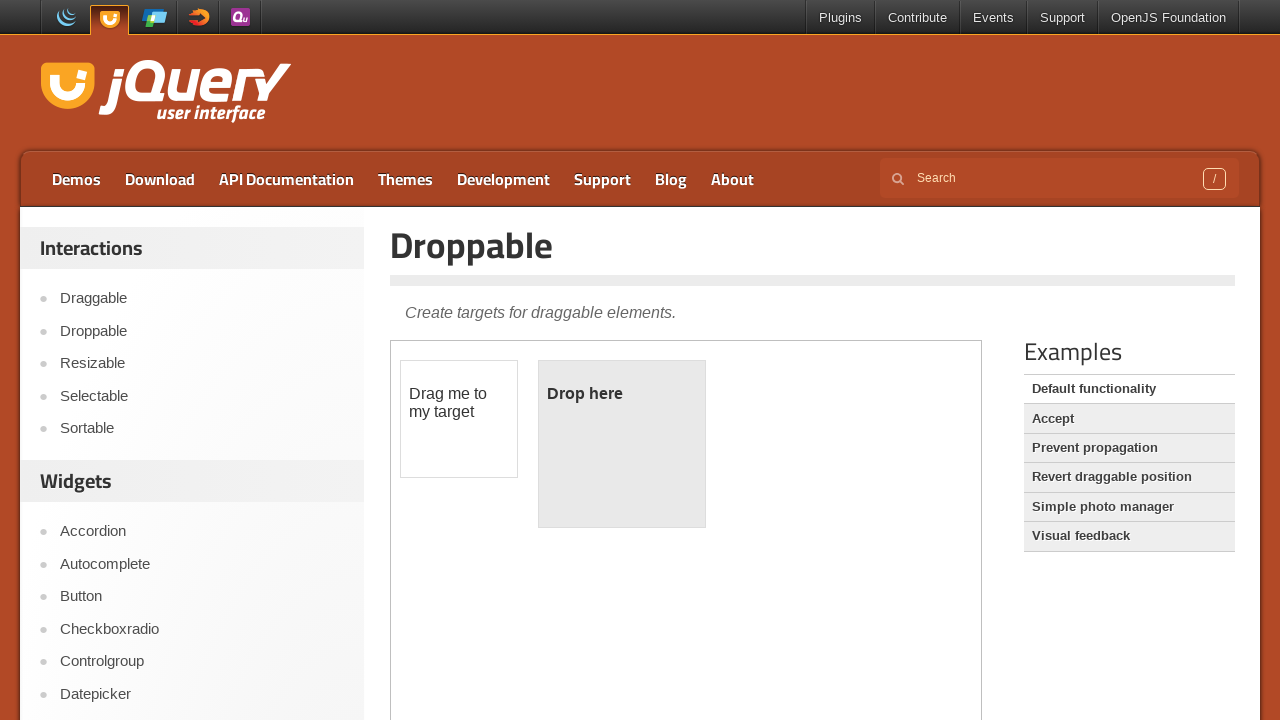

Dragged element and dropped it onto target element at (622, 444)
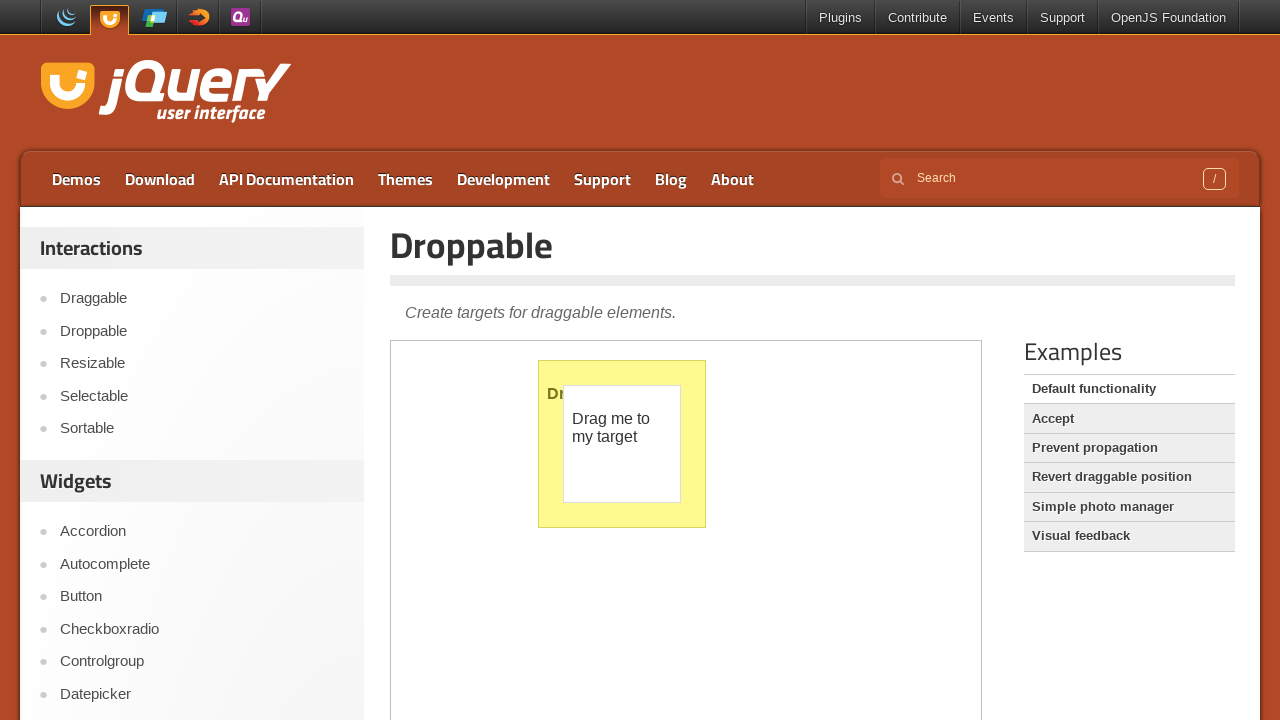

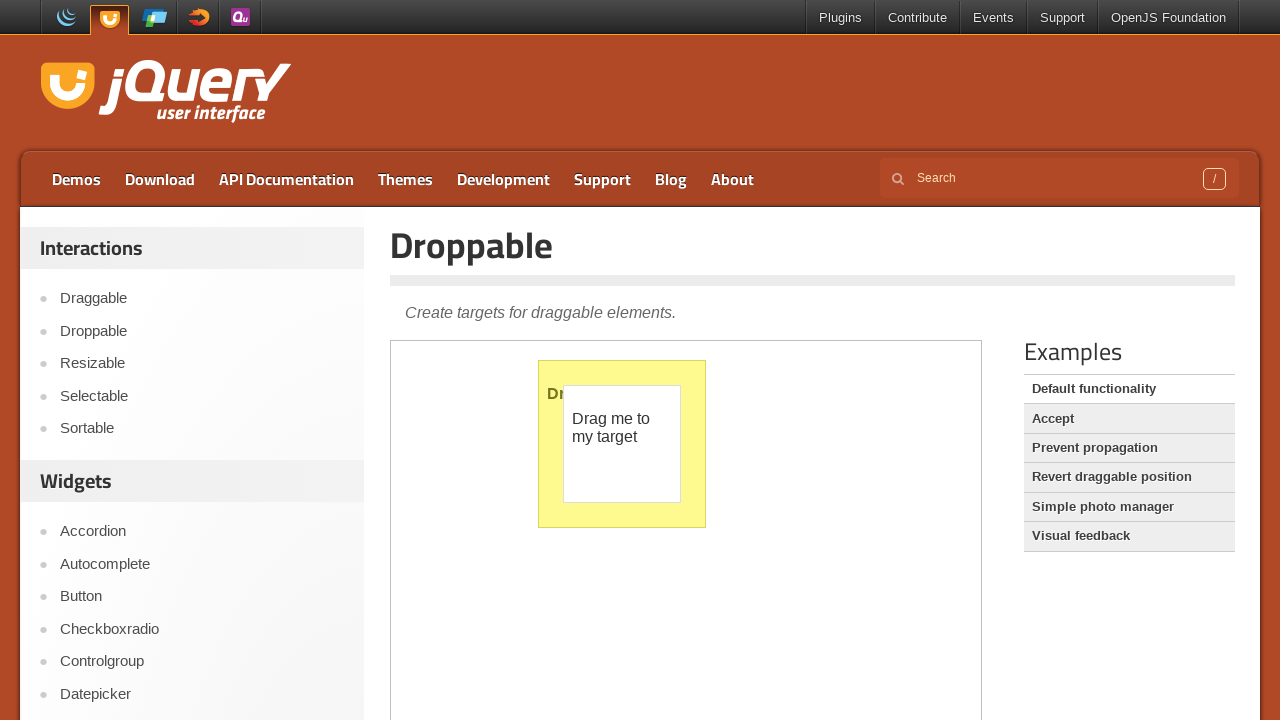